Tests that the Playwright homepage has the correct title, verifies the Get Started link has the correct href attribute, clicks it, and confirms navigation to the intro page

Starting URL: https://playwright.dev

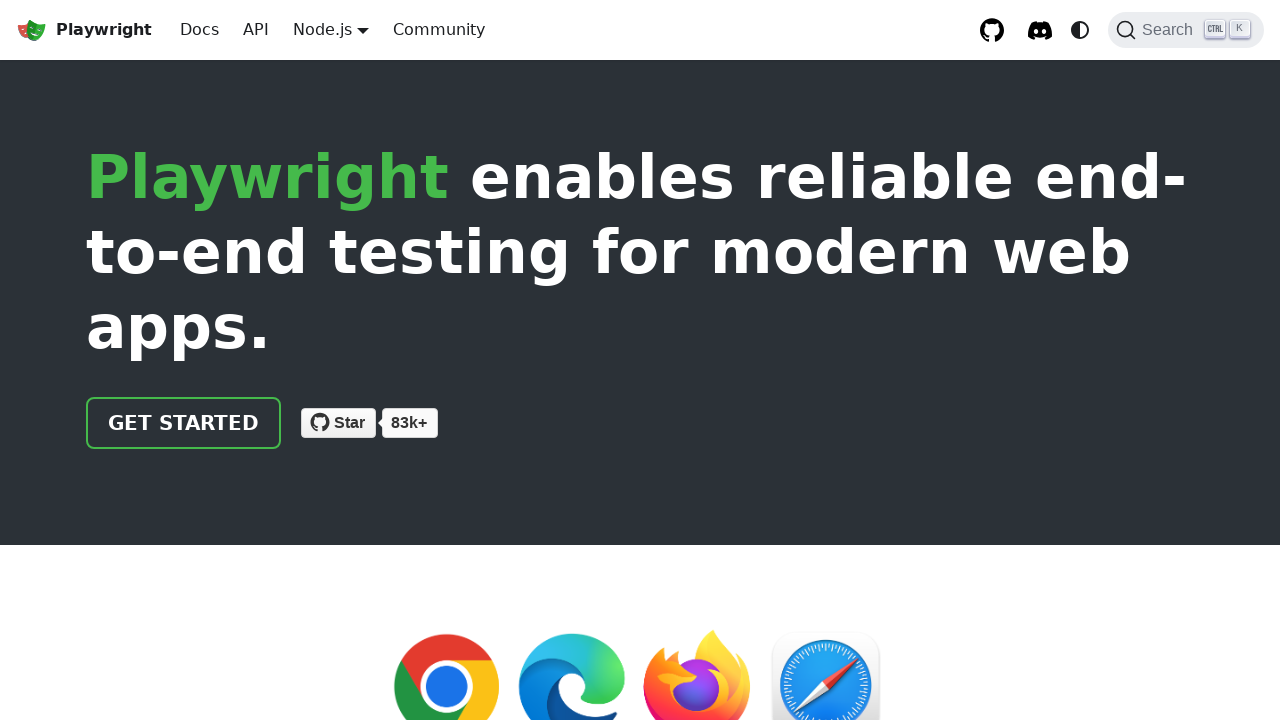

Verified page title contains 'Playwright'
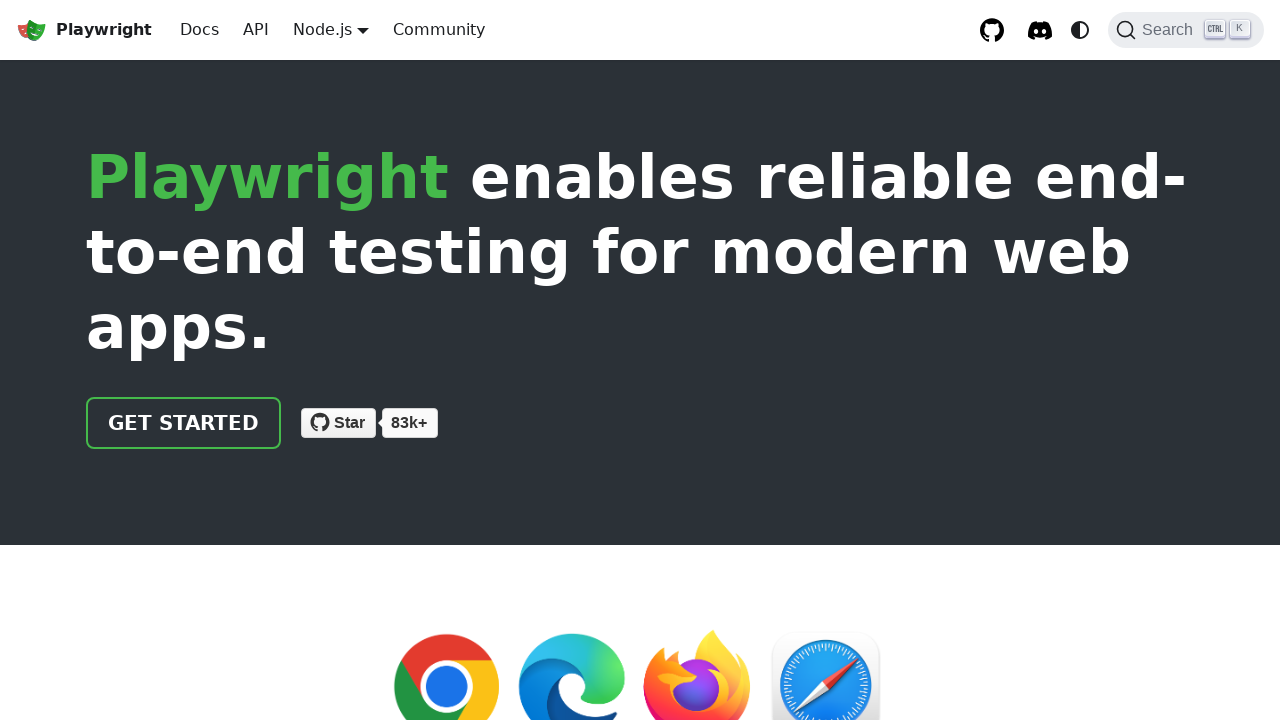

Located 'Get Started' link element
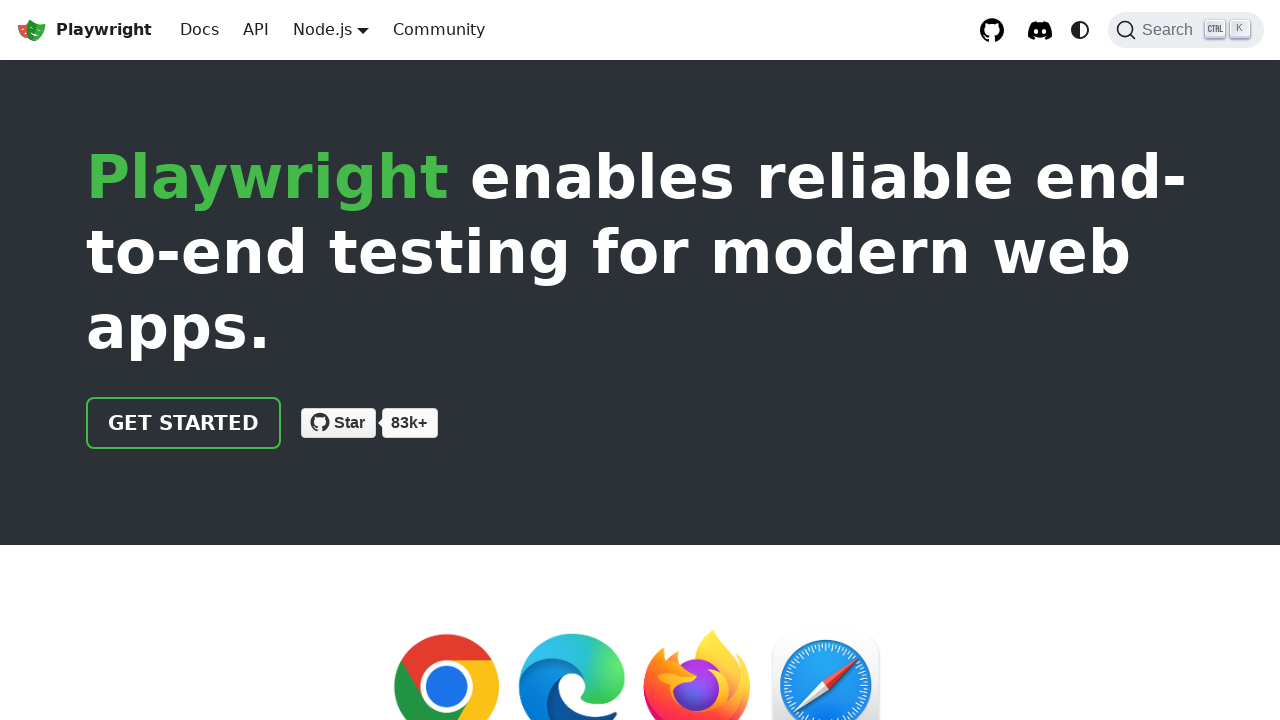

Verified 'Get Started' link has href='/docs/intro'
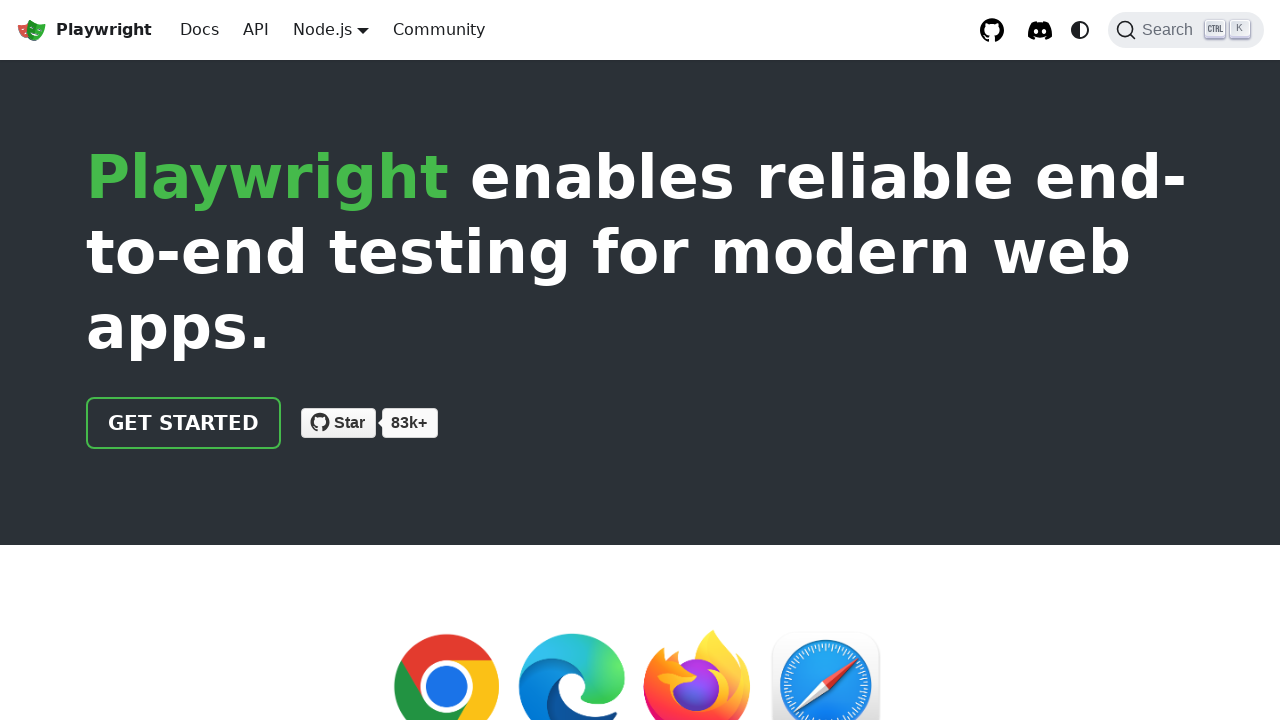

Clicked 'Get Started' link at (184, 423) on text=Get Started
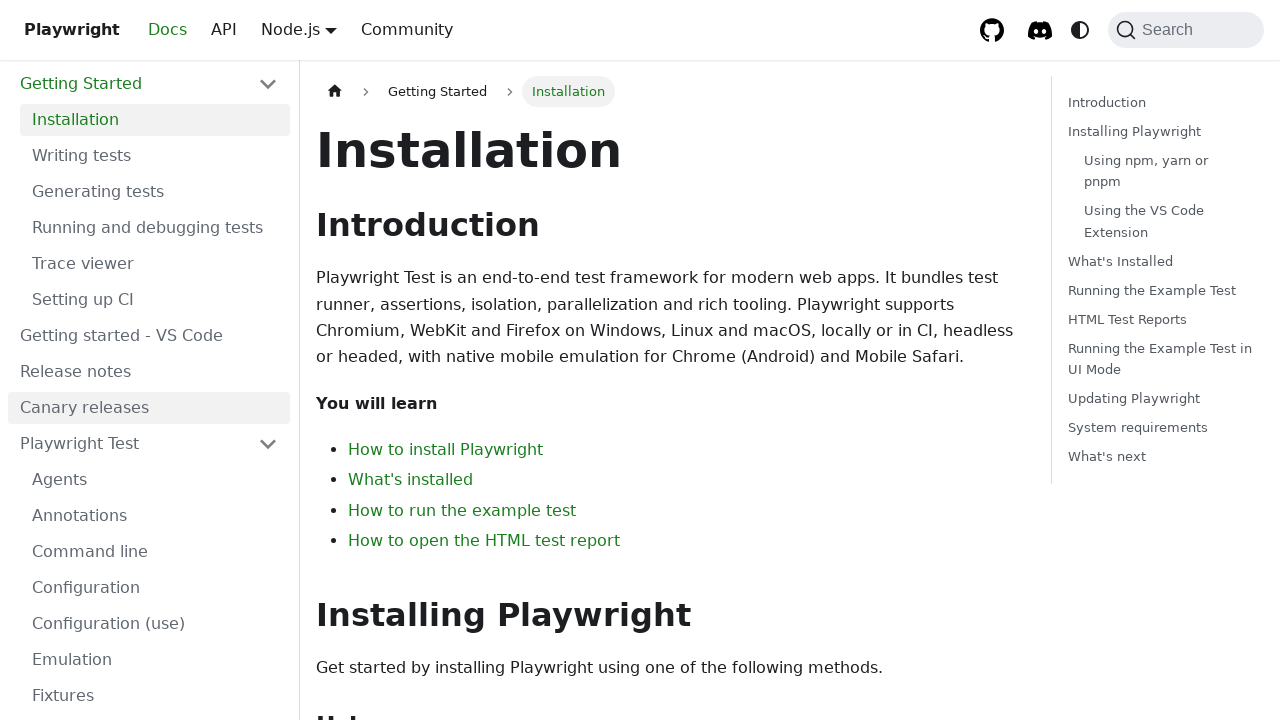

Navigated to intro page and verified URL contains 'intro'
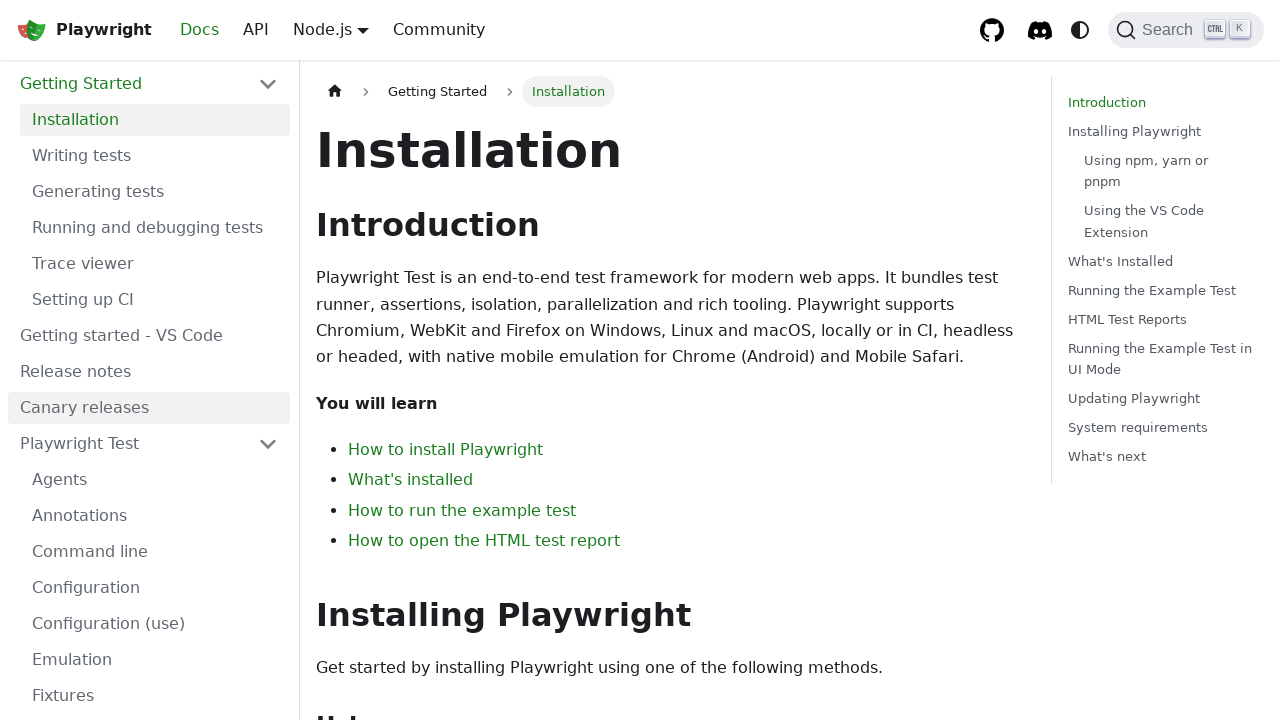

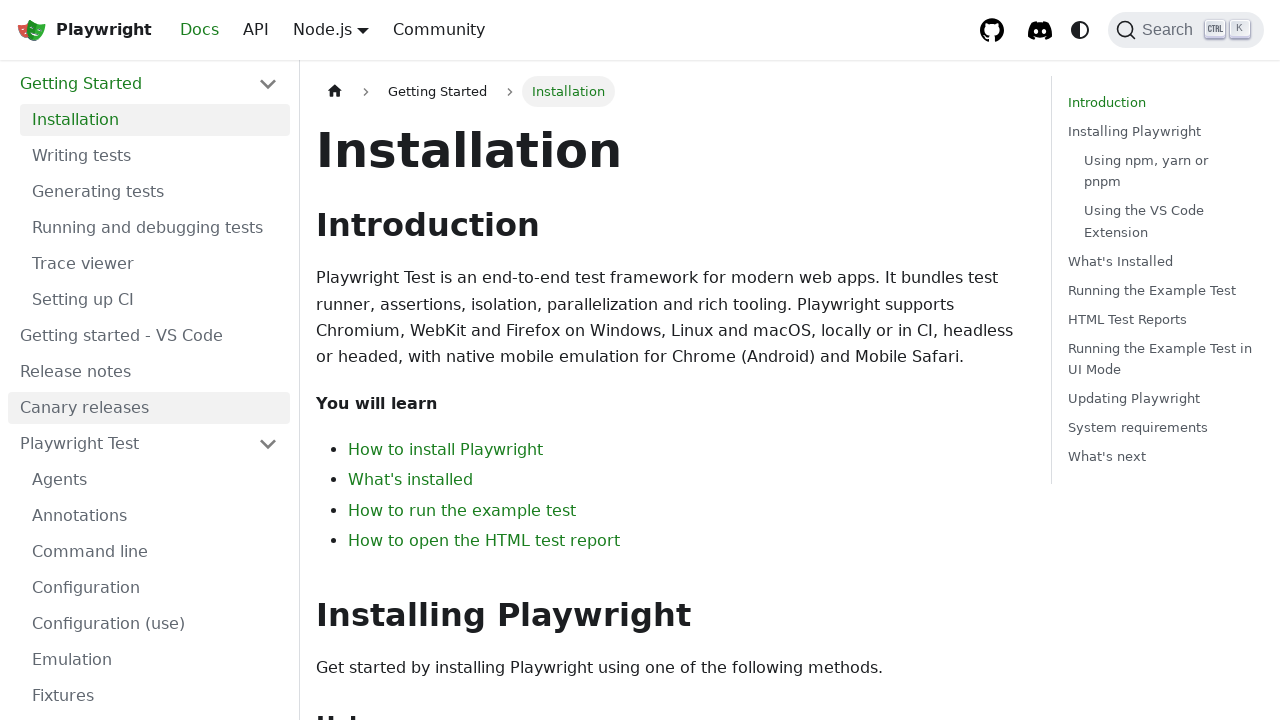